Tests an e-commerce vegetable shopping flow by adding multiple items to cart, applying a promo code, and verifying the discount message

Starting URL: https://rahulshettyacademy.com/seleniumPractise/

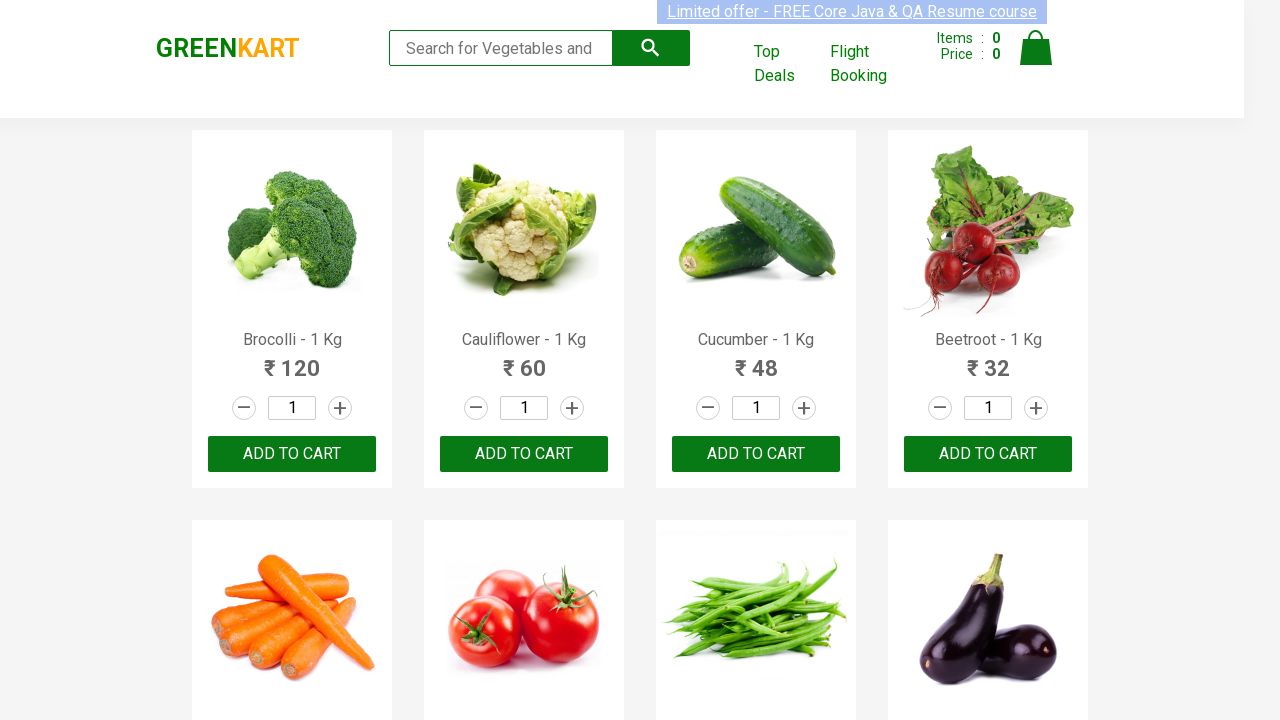

Retrieved all product name elements from the page
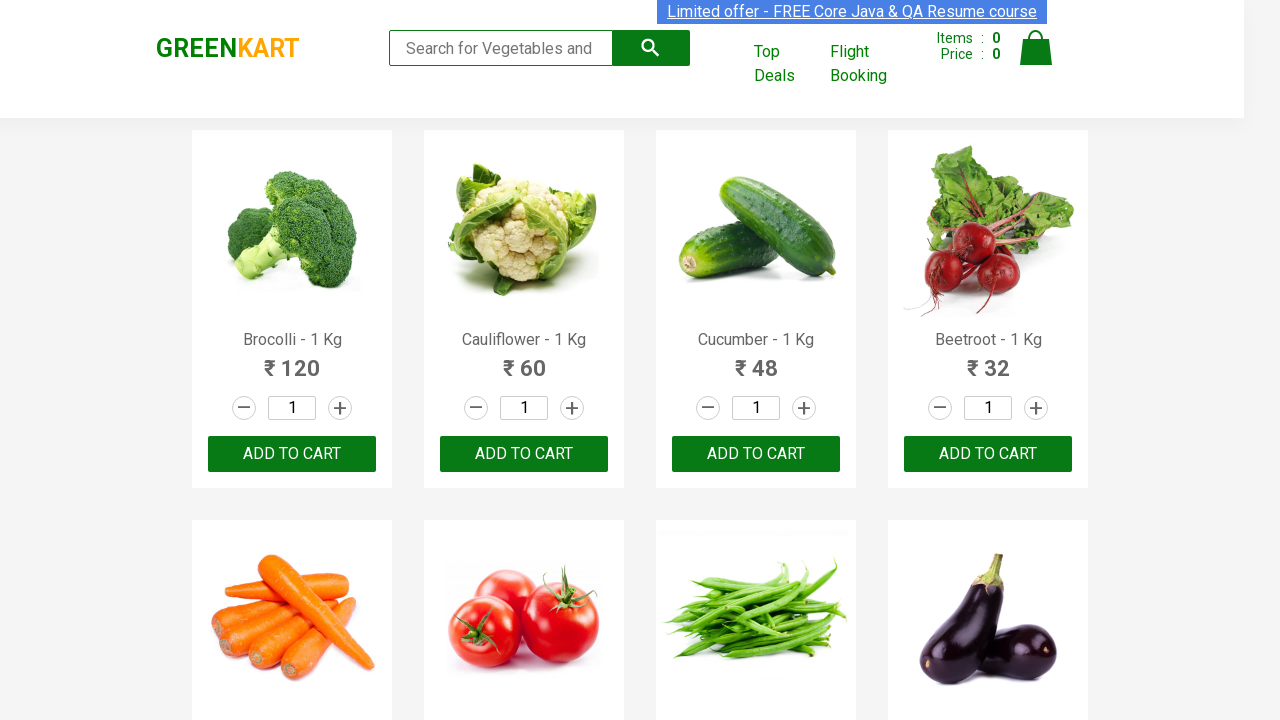

Added Brinjal to cart at (988, 360) on xpath=//div[@class='product-action']/button >> nth=7
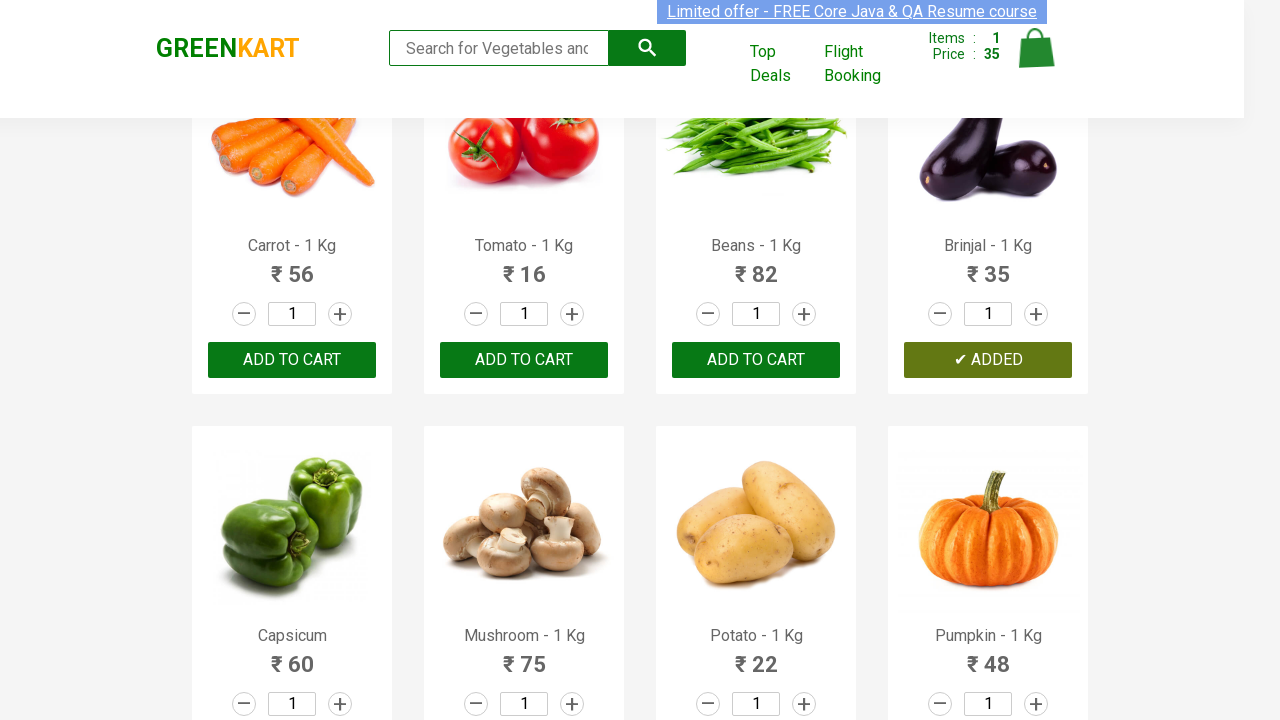

Added Mushroom to cart at (524, 360) on xpath=//div[@class='product-action']/button >> nth=9
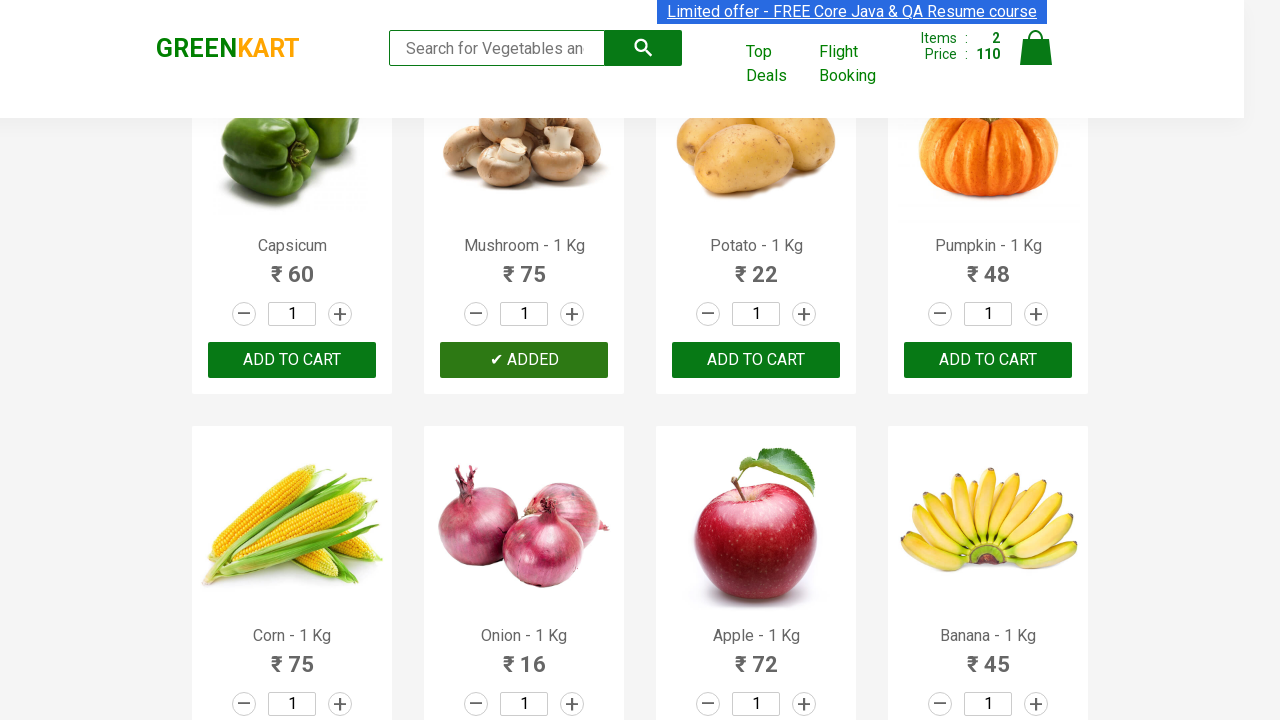

Added Banana to cart at (988, 360) on xpath=//div[@class='product-action']/button >> nth=15
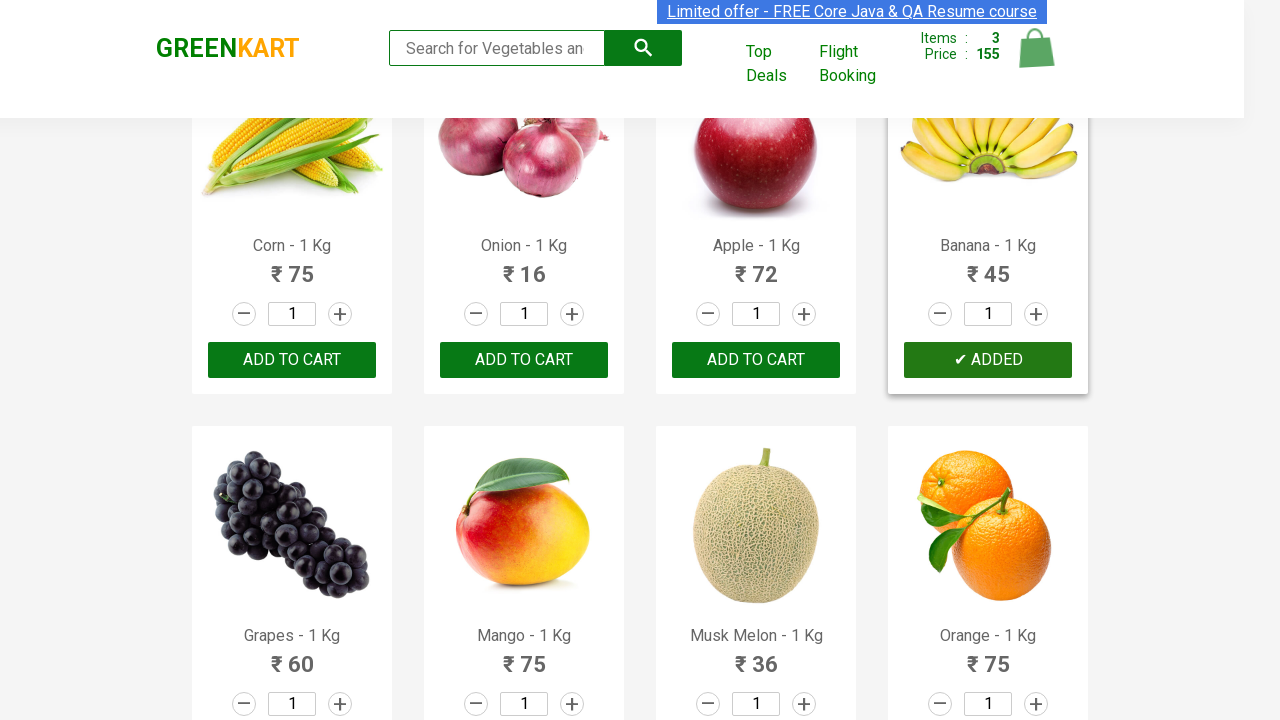

Added Mango to cart at (524, 360) on xpath=//div[@class='product-action']/button >> nth=17
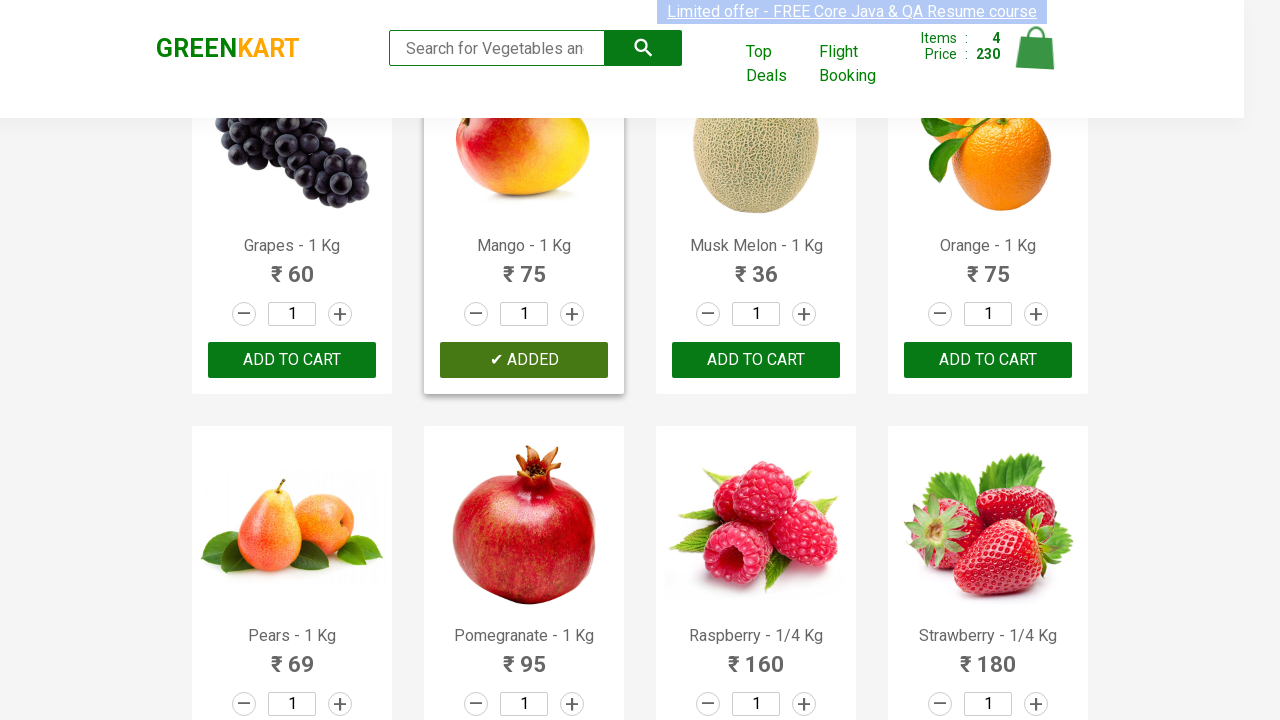

Added Walnuts to cart at (524, 569) on xpath=//div[@class='product-action']/button >> nth=29
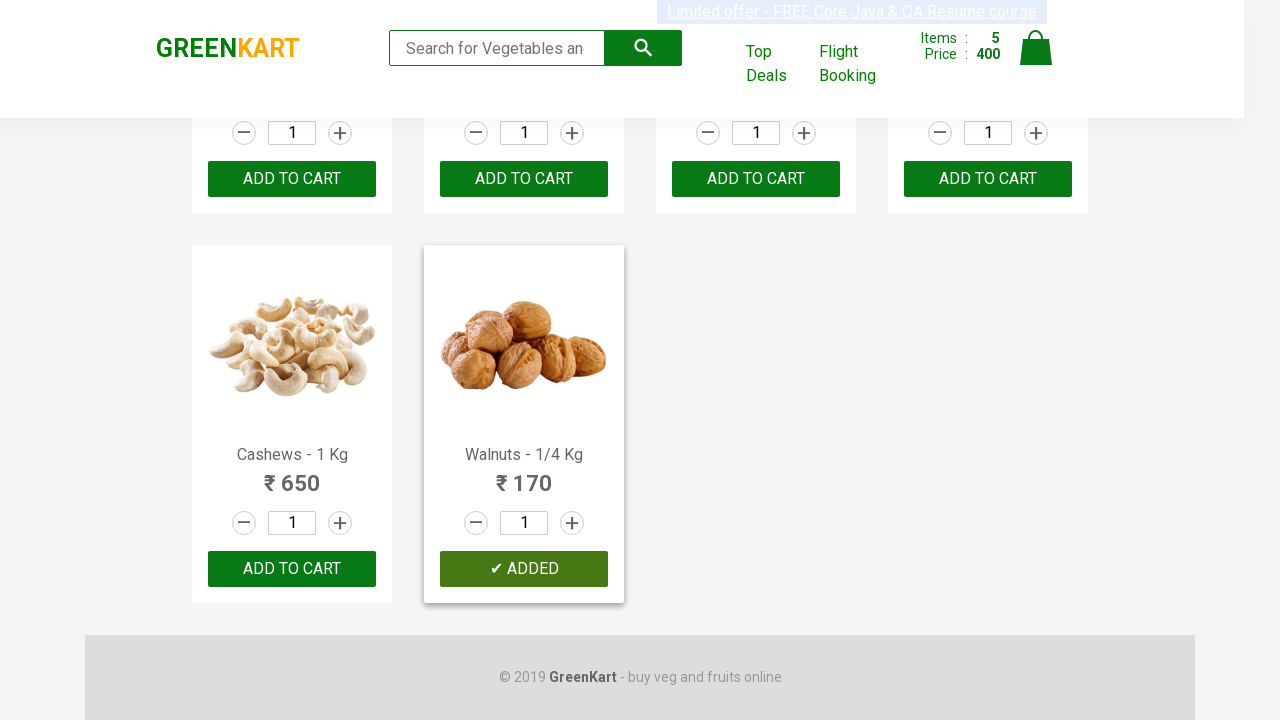

Clicked on the cart icon at (1036, 48) on img[alt='Cart']
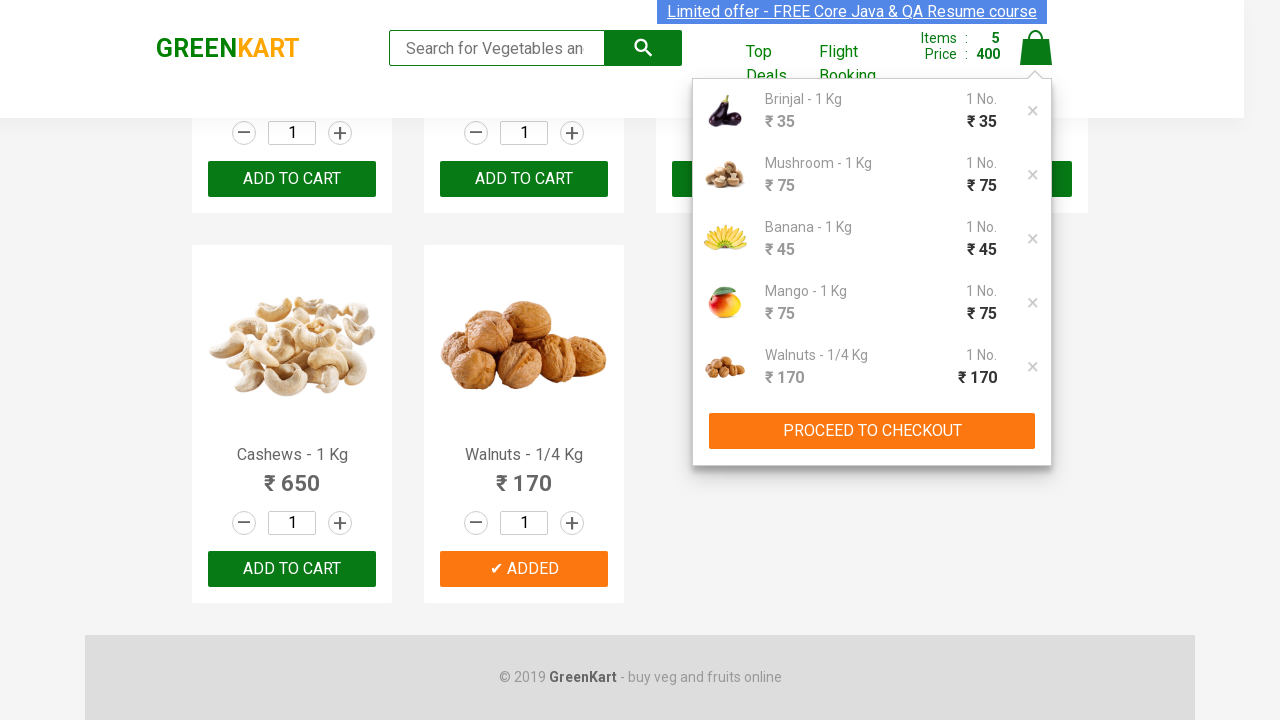

Clicked PROCEED TO CHECKOUT button at (872, 431) on xpath=//button[@type='button' and text()='PROCEED TO CHECKOUT']
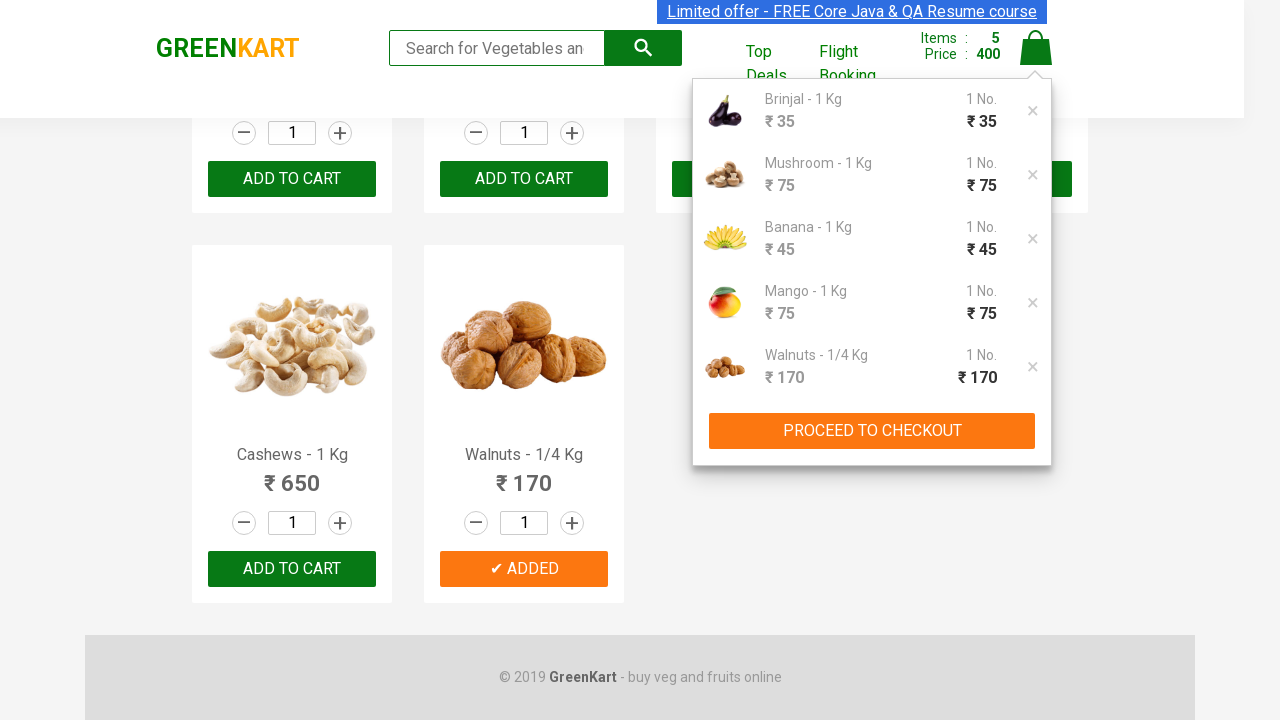

Promo code field became visible
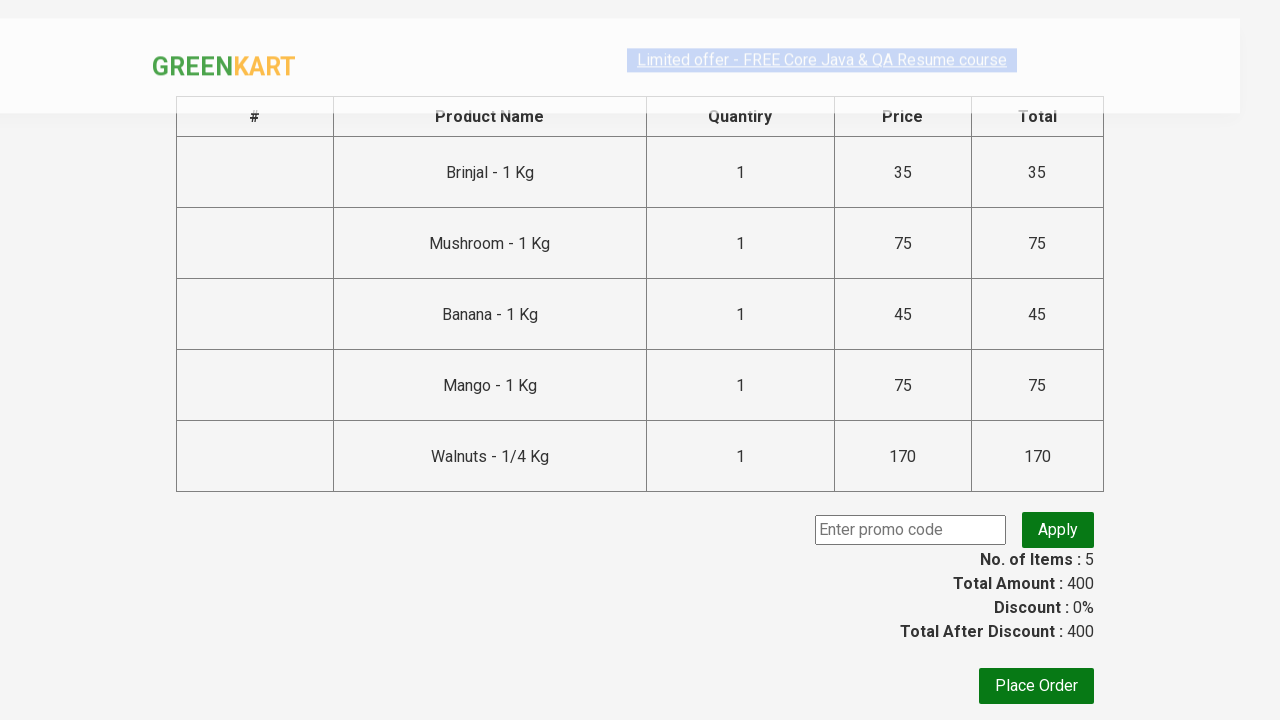

Entered promo code 'rahulshettyacademy' on .promoCode
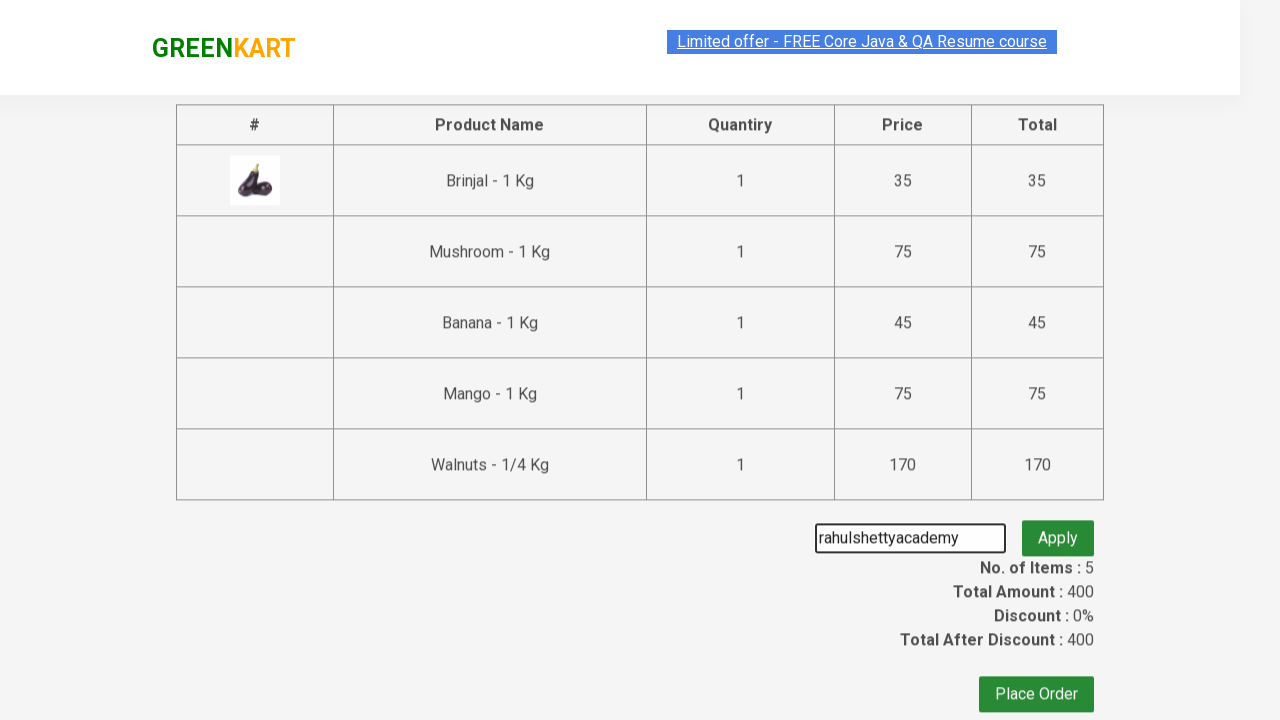

Clicked Apply button for promo code at (1058, 530) on .promoBtn
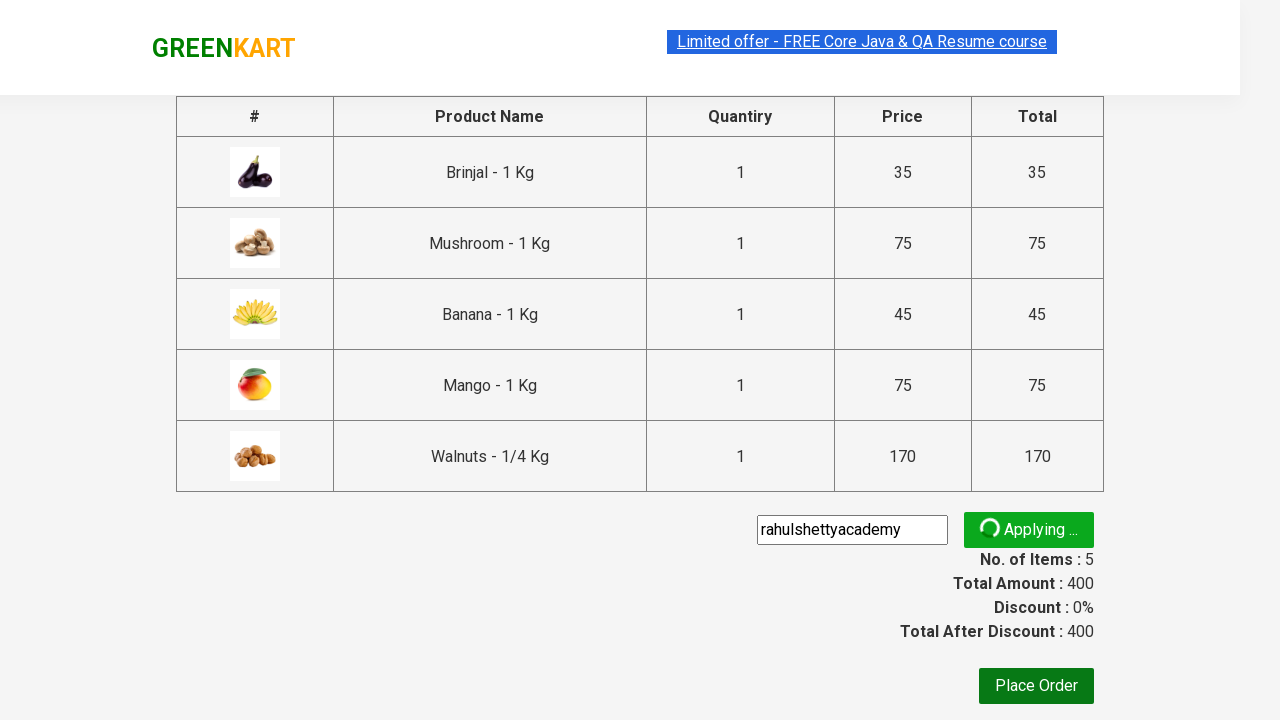

Promo discount message appeared
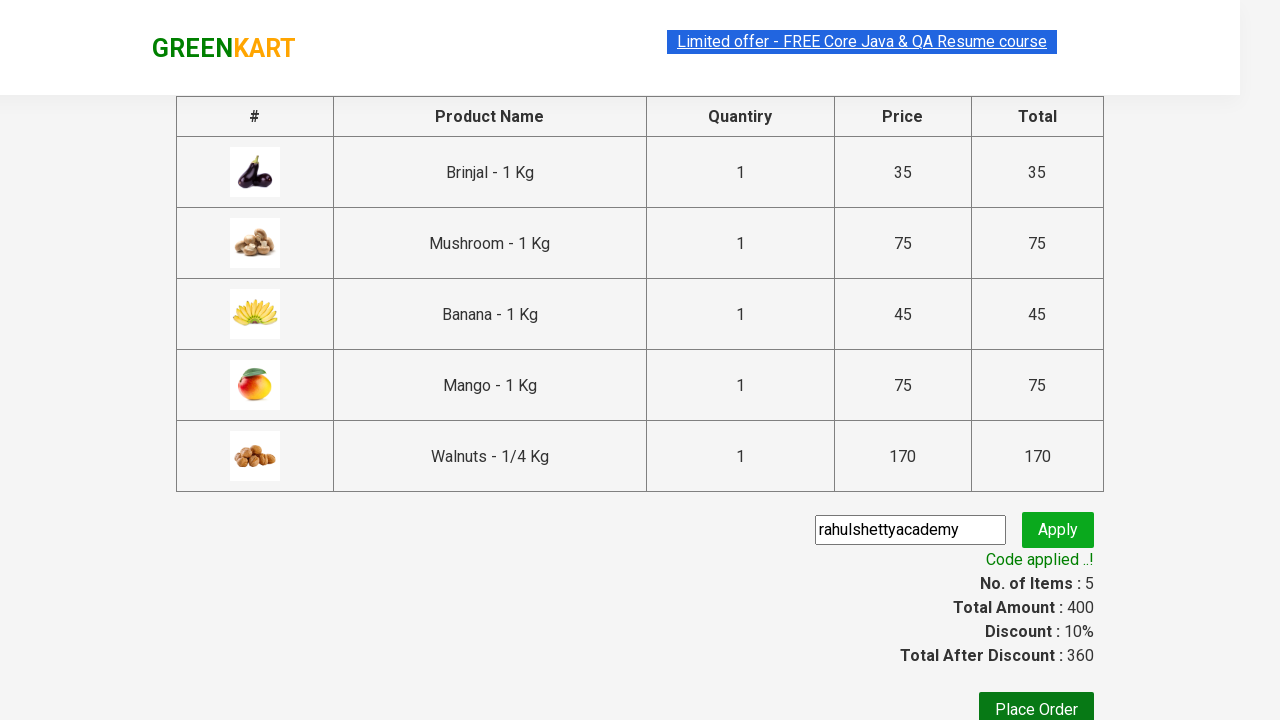

Retrieved promo message: Code applied ..!
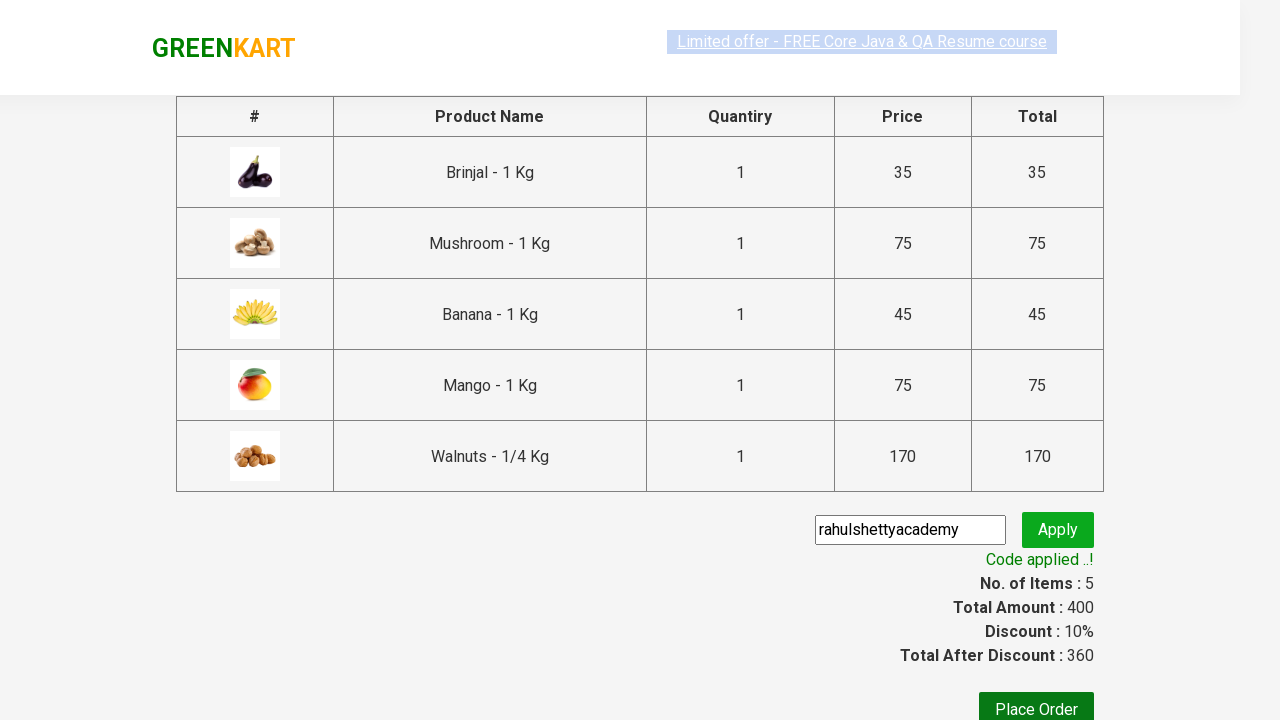

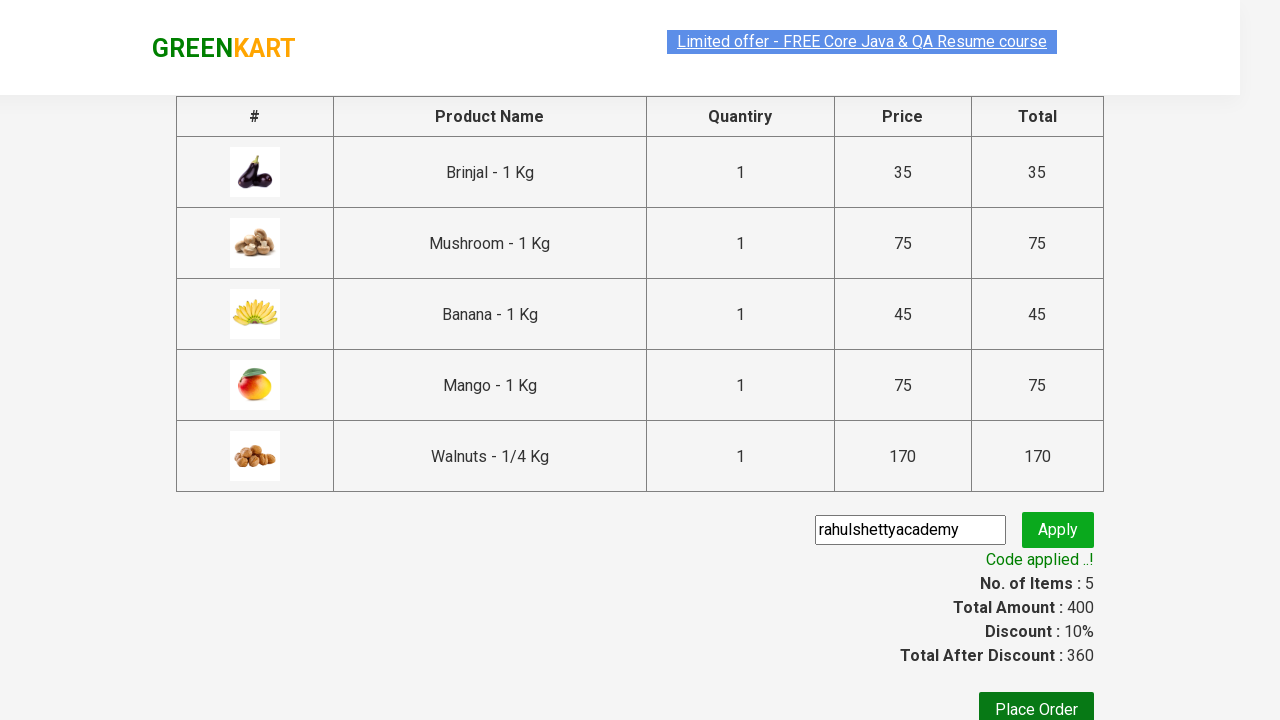